Tests simple drag and drop functionality by dragging an element to a droppable target and verifying the drop was successful

Starting URL: https://demoqa.com/droppable

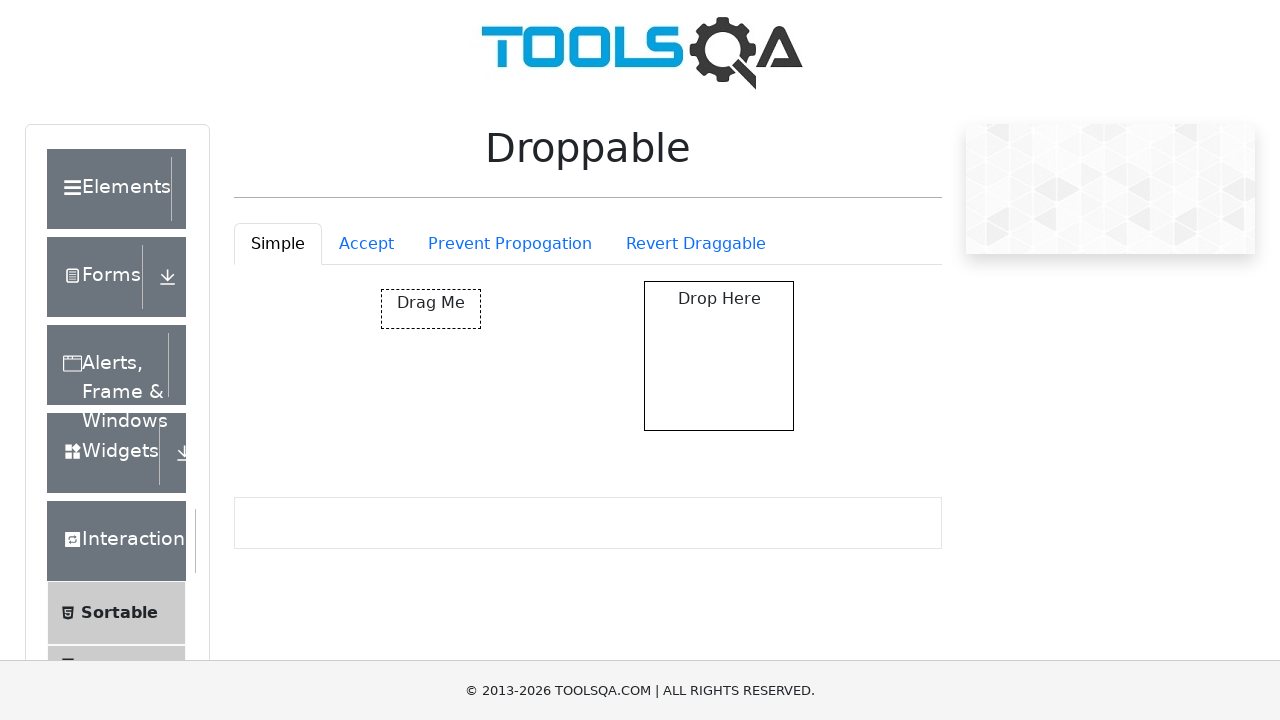

Clicked the Simple tab in the droppable example at (278, 244) on #droppableExample-tab-simple
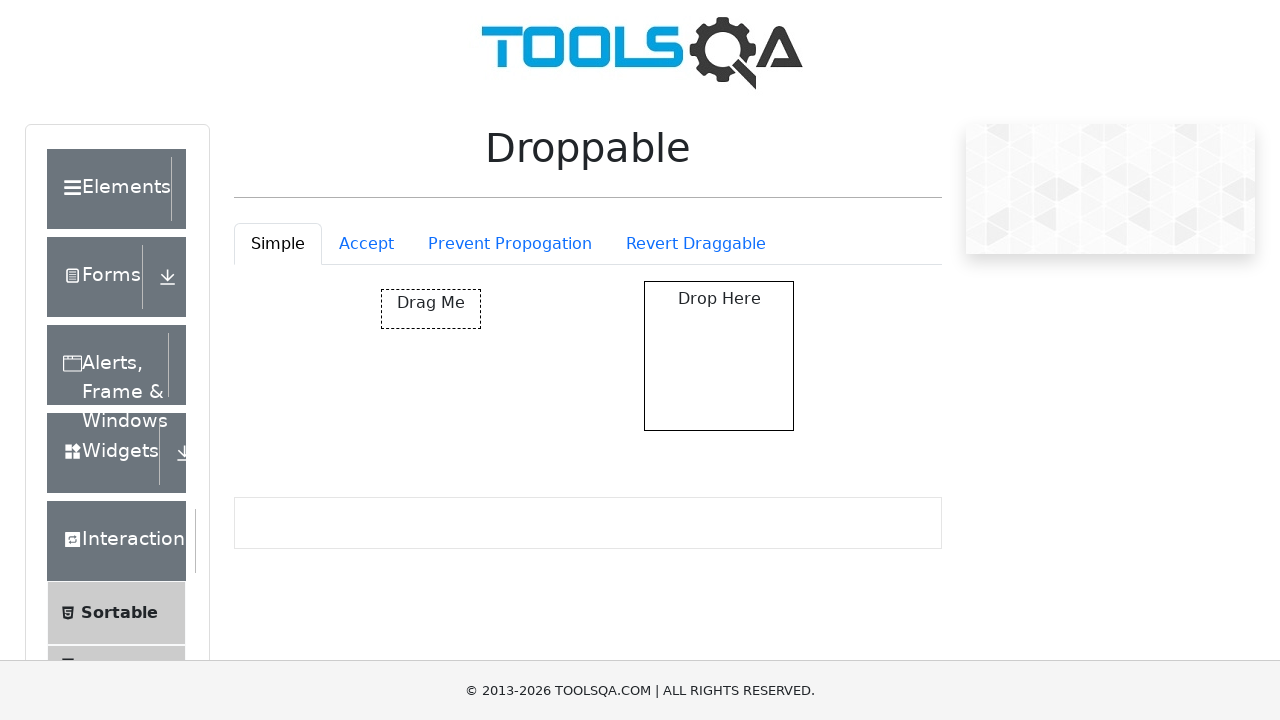

Located the draggable element
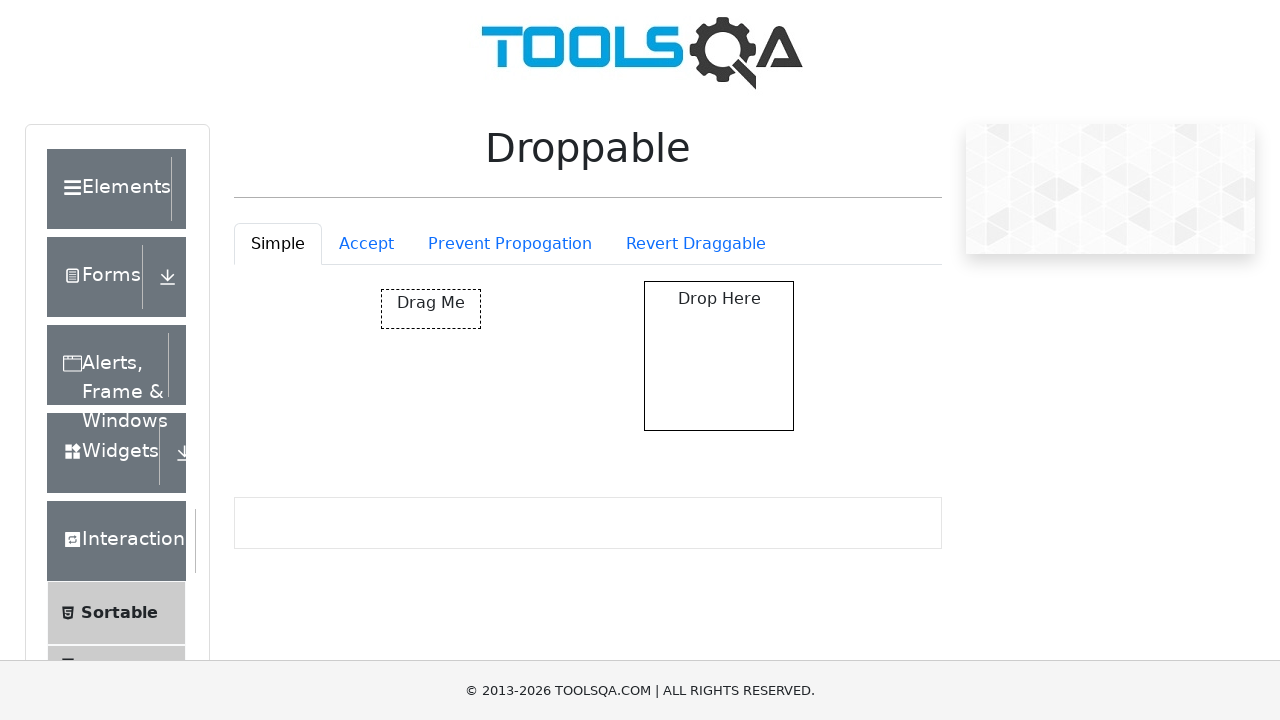

Located the droppable target element
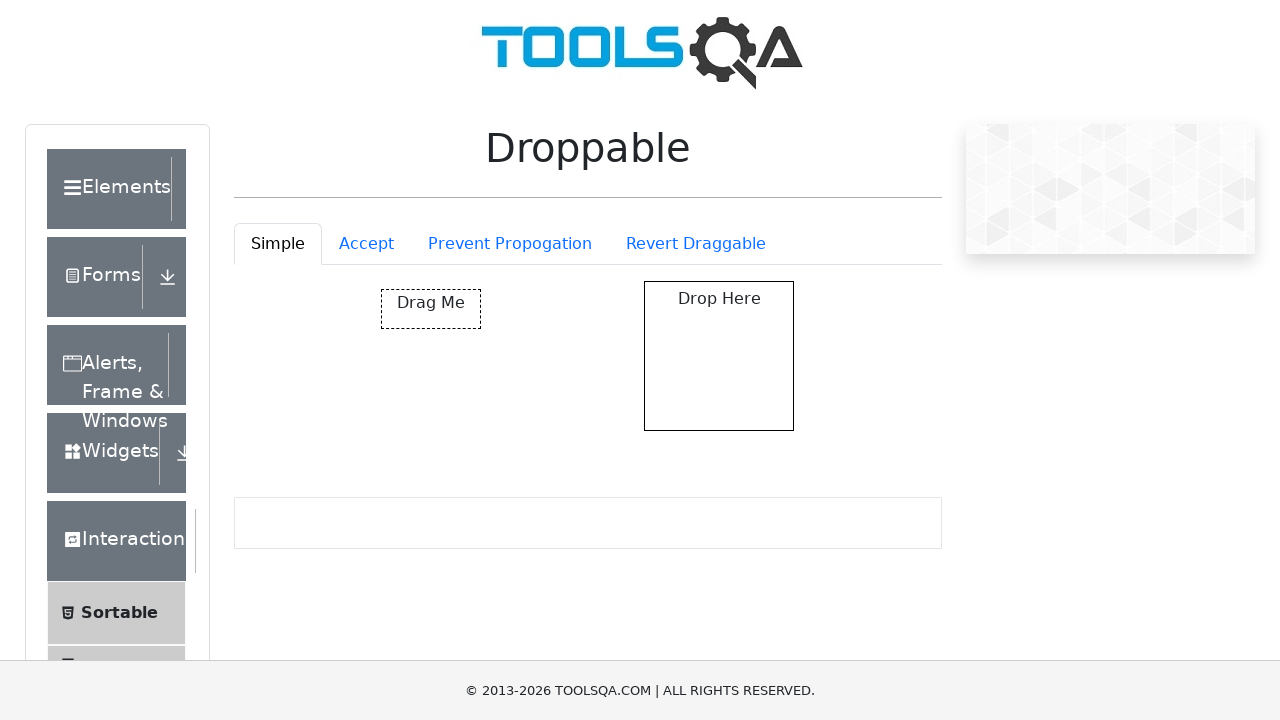

Dragged the draggable element to the droppable target at (719, 356)
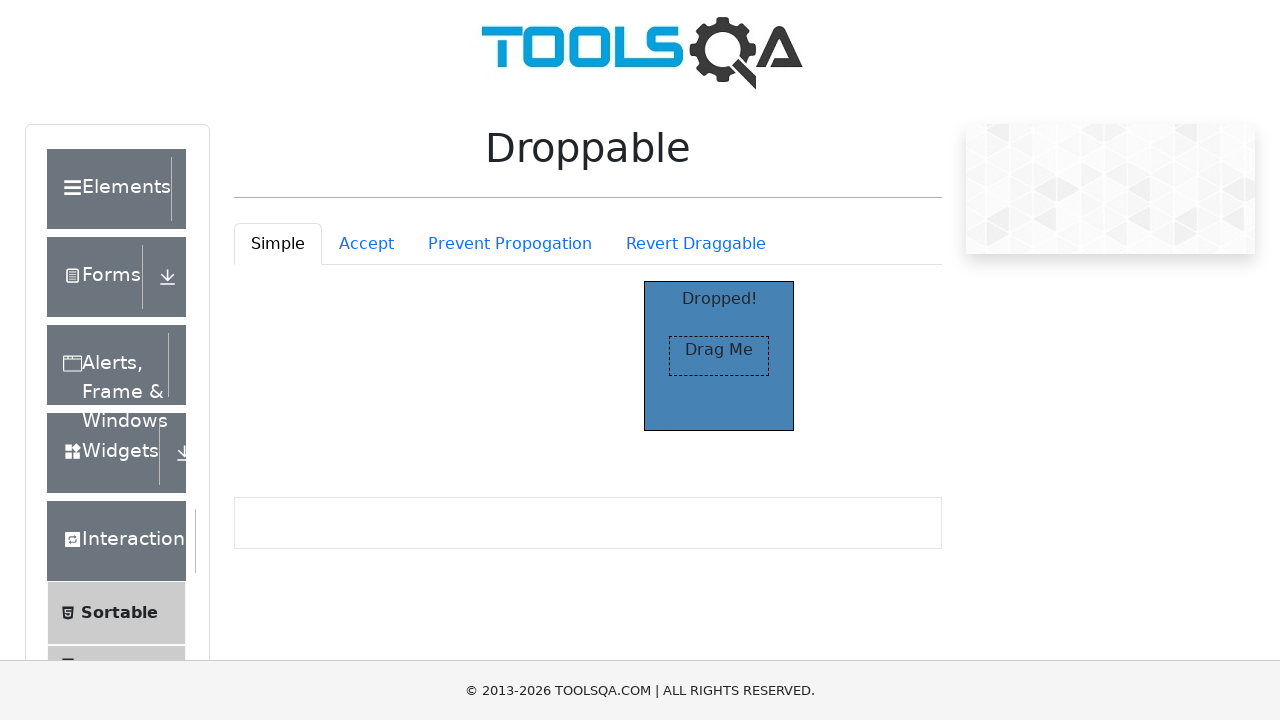

Verified that the drop was successful - droppable element now shows 'Dropped!' text
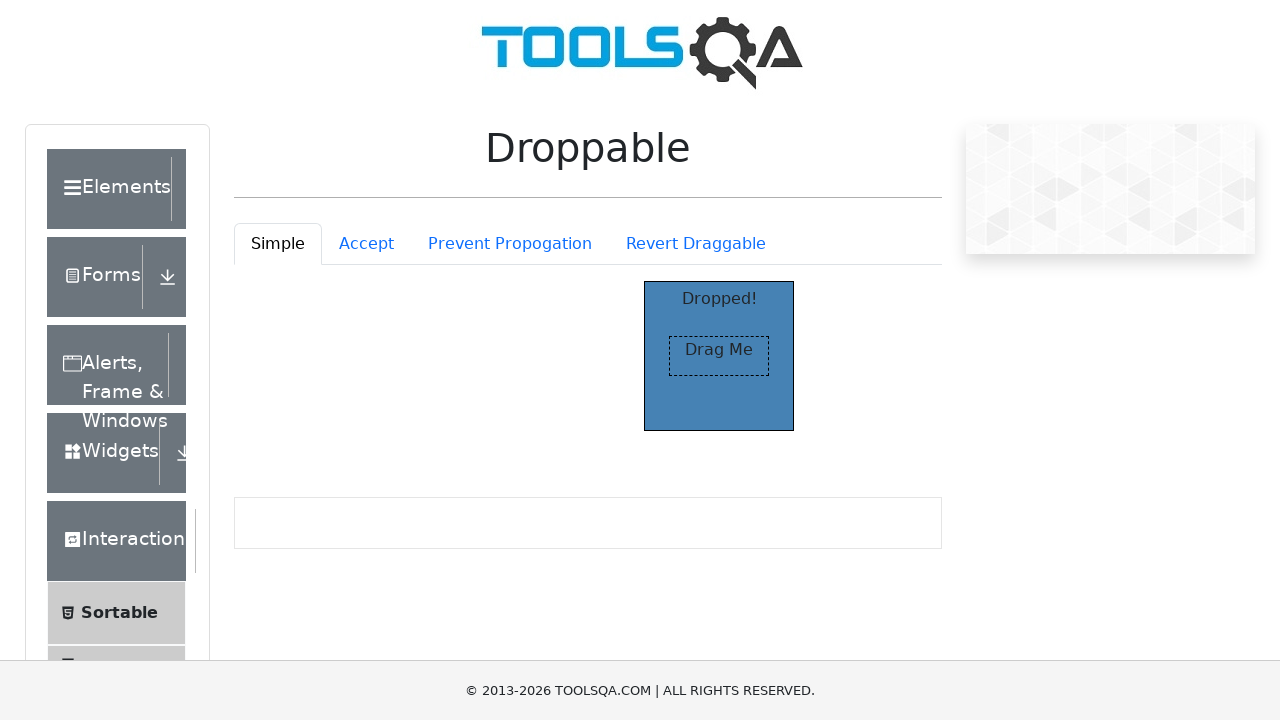

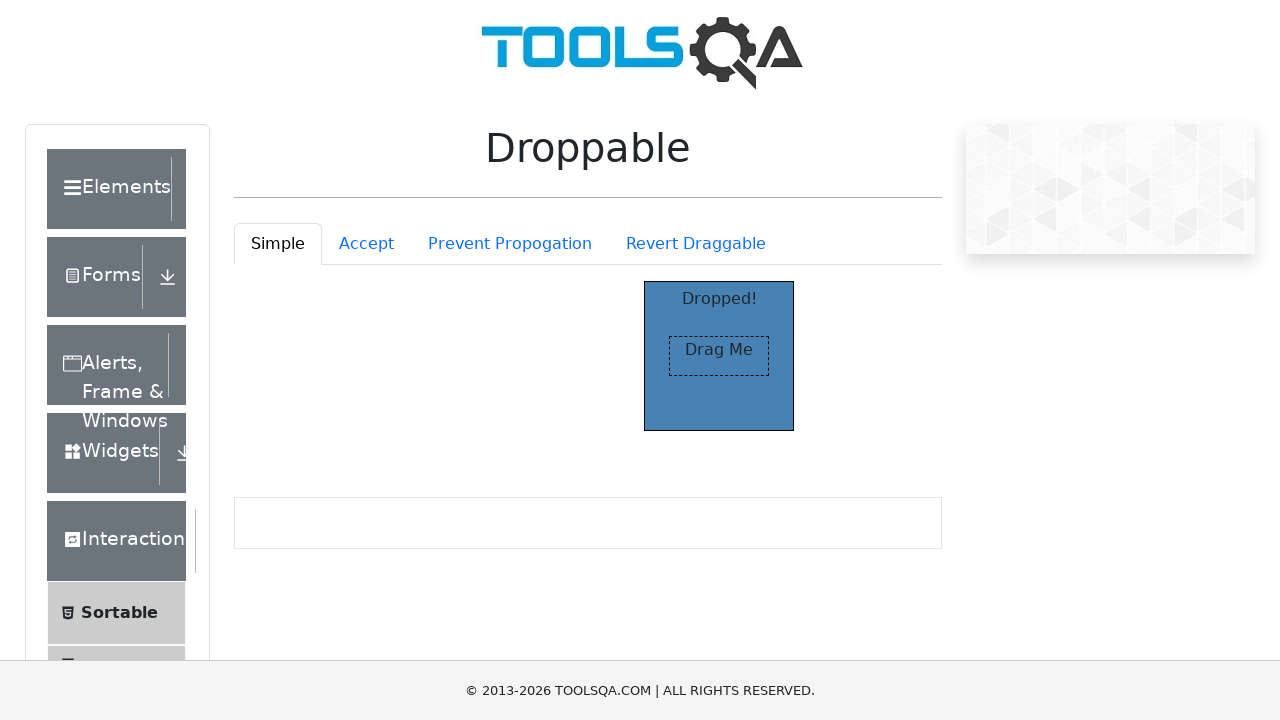